Tests contact form behavior when submitting invalid data (numbers for name, numbers for email, letters for phone)

Starting URL: https://lm.skillbox.cc/qa_tester/module02/homework1/

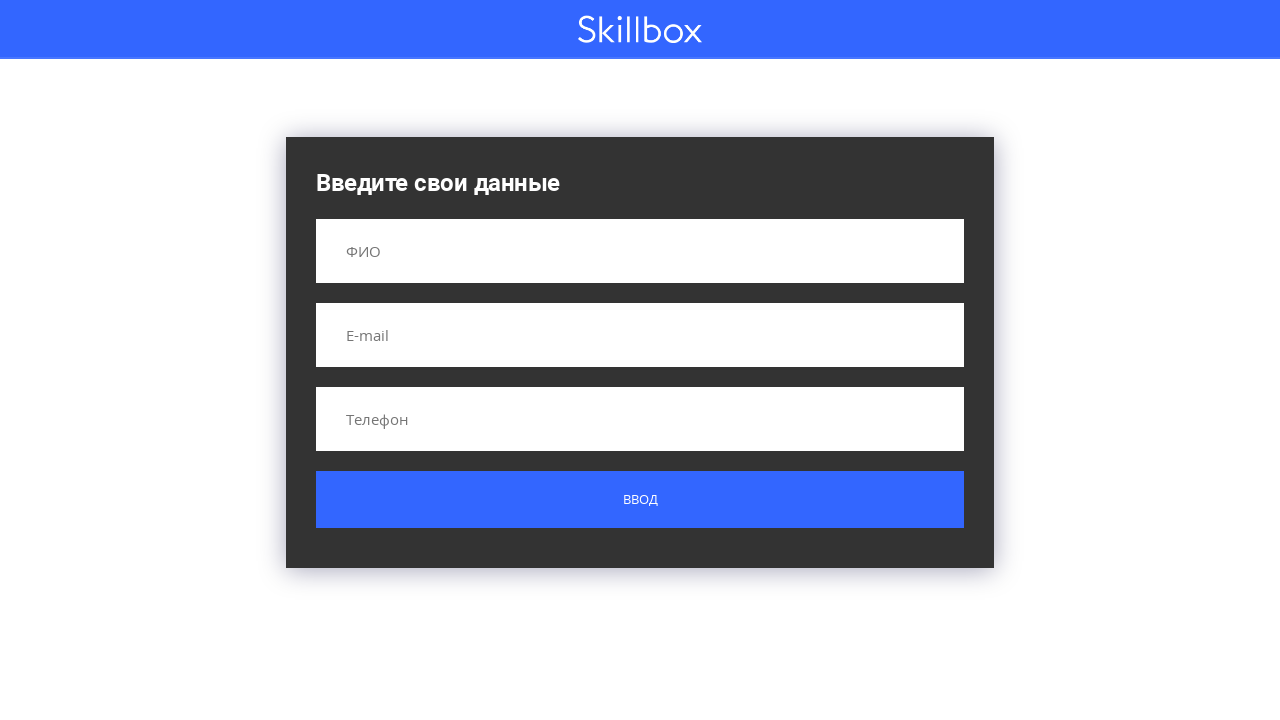

Filled name field with numbers '9876543' (invalid data) on input[name='name']
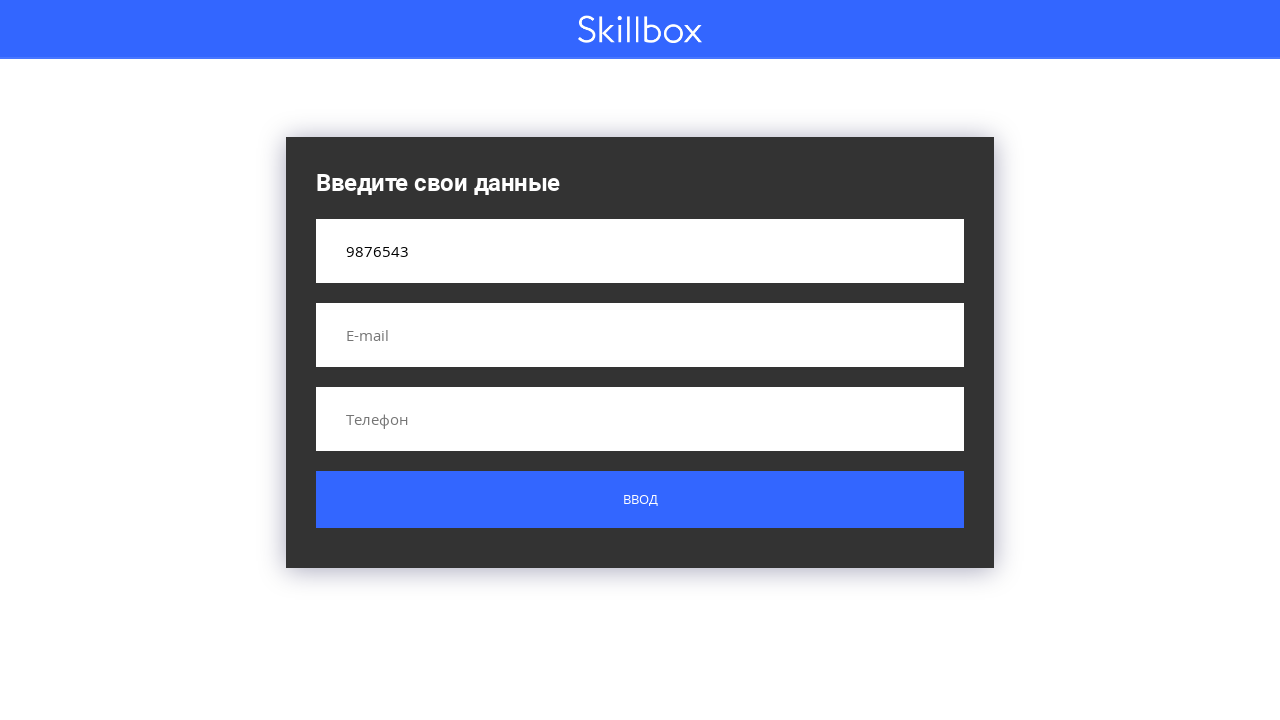

Filled email field with numbers '3444444444' (invalid data) on input[name='email']
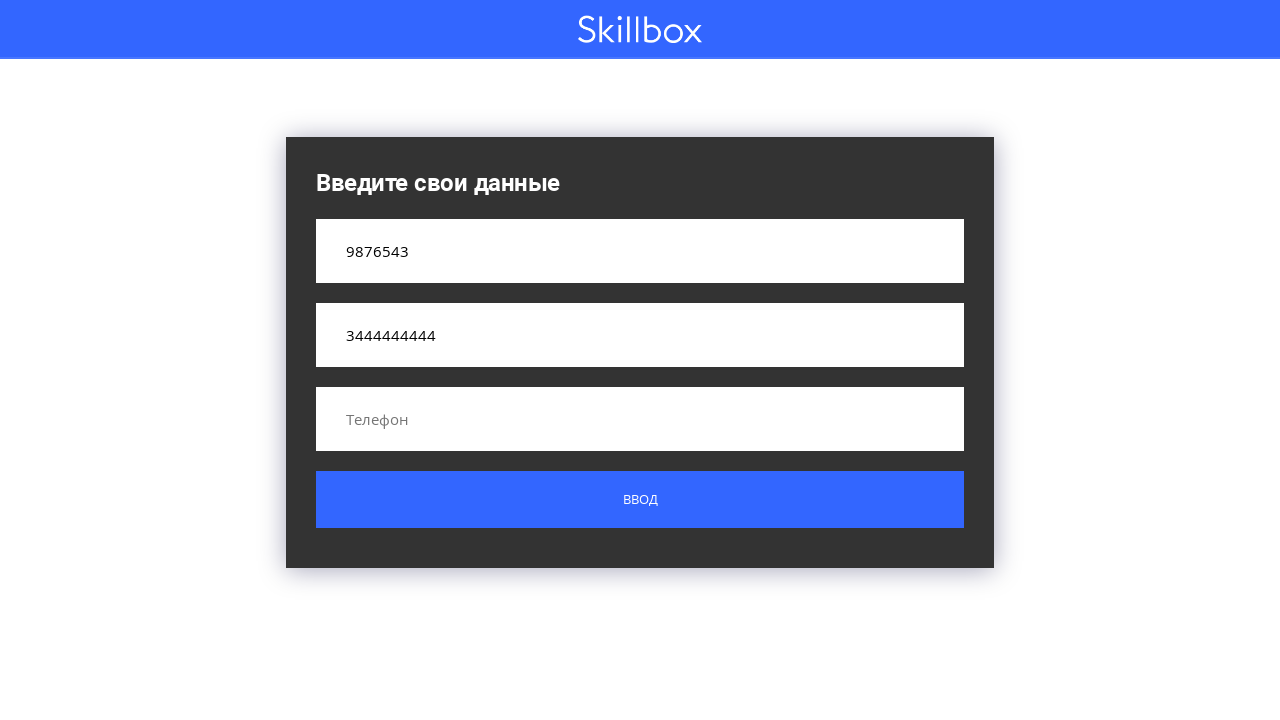

Filled phone field with letters 'abcdefgh' (invalid data) on input[name='phone']
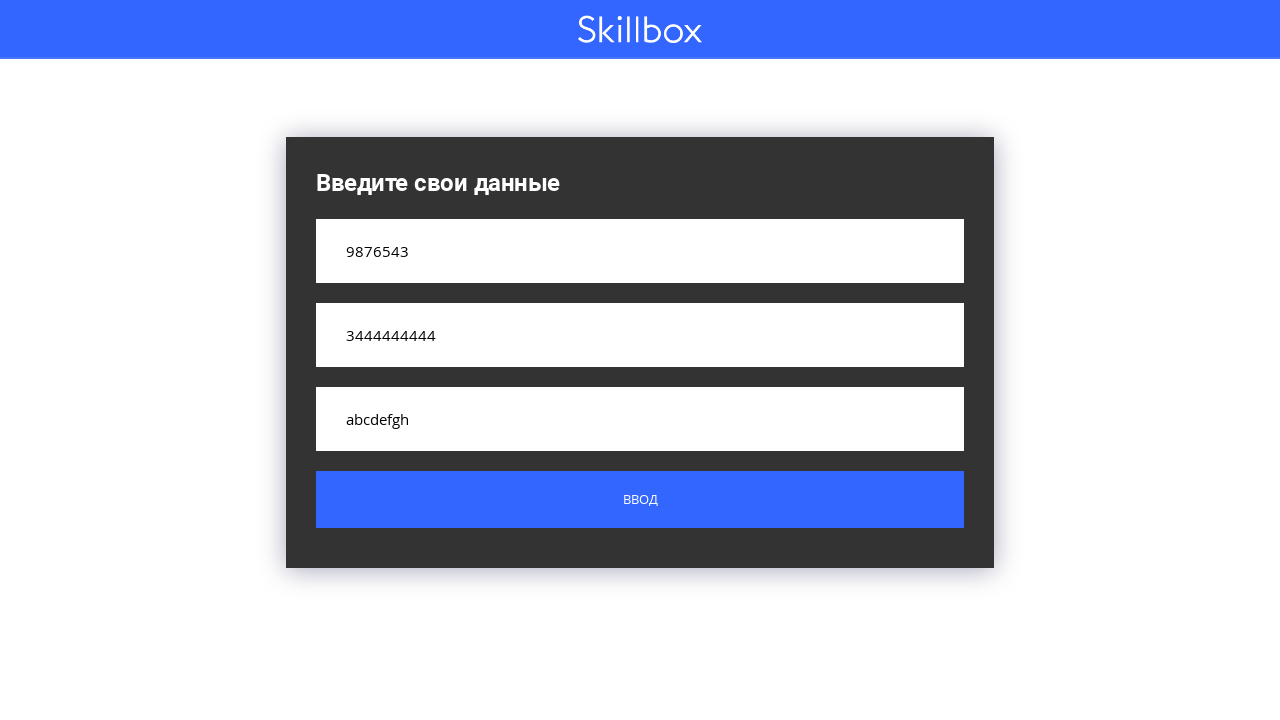

Clicked submit button to submit form with invalid data at (640, 500) on .button
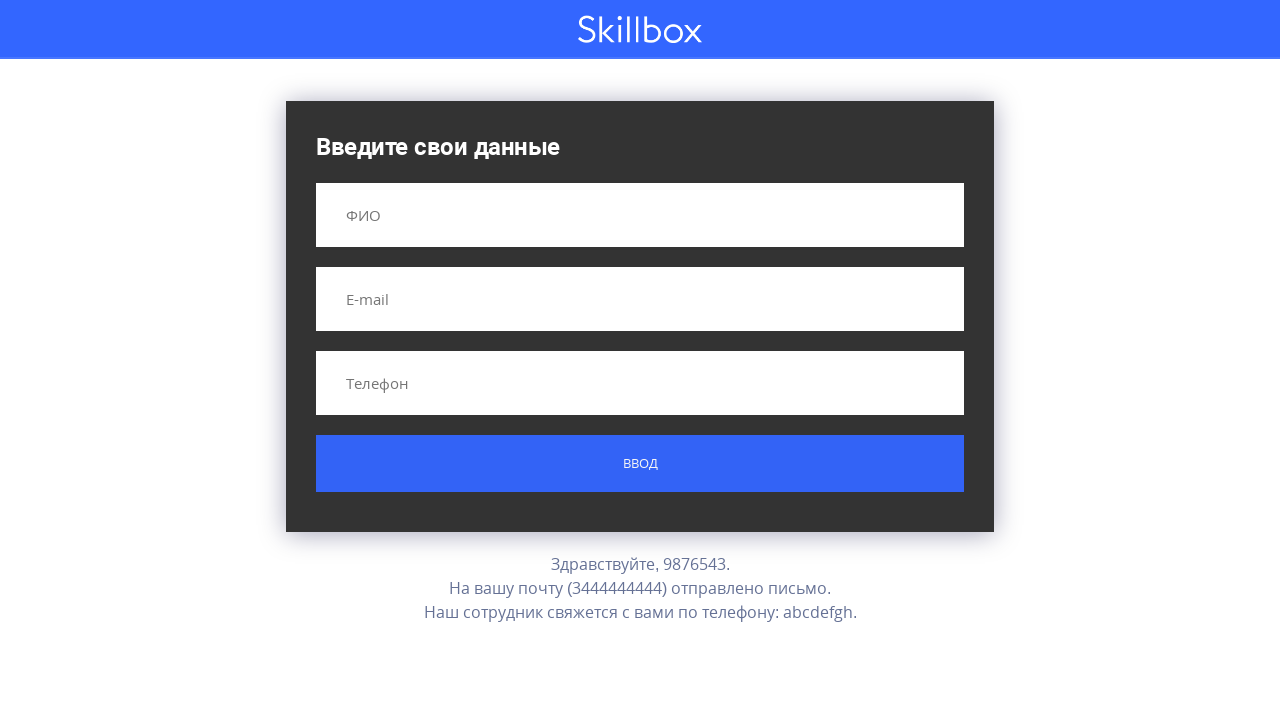

Form result element appeared on page
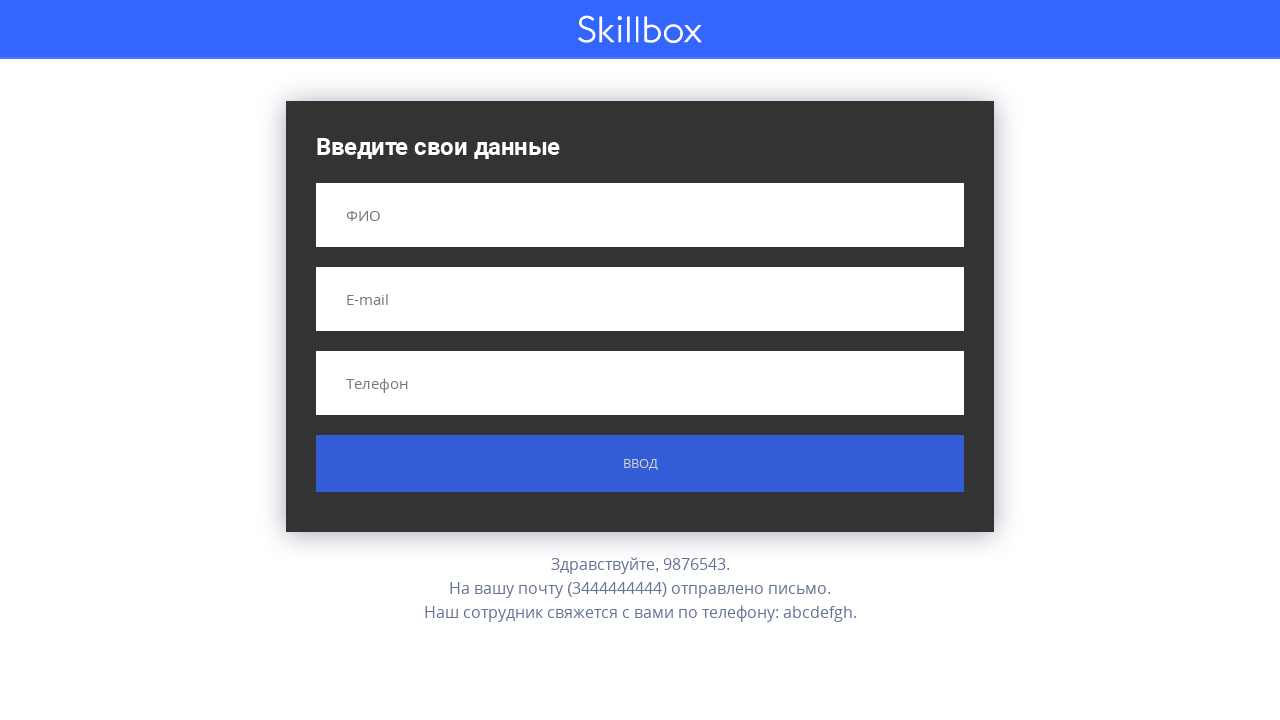

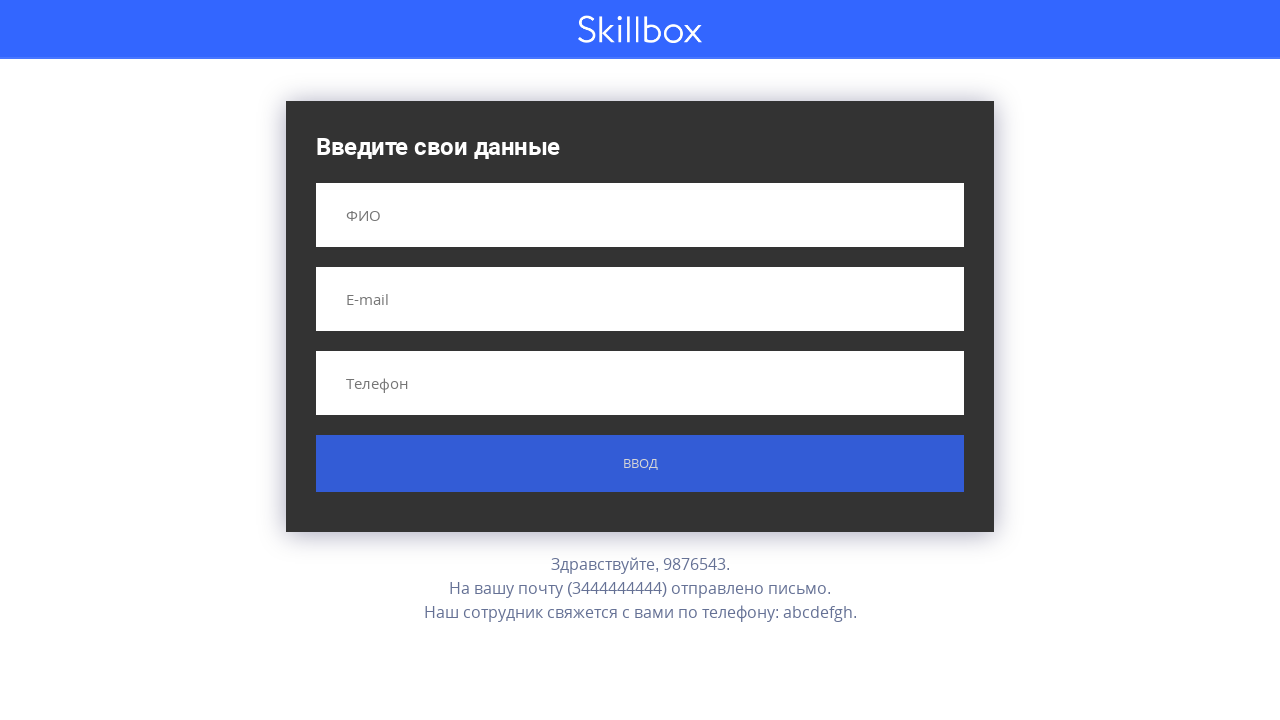